Tests simple JavaScript alert by clicking the button, reading the alert text, and accepting it

Starting URL: https://v1.training-support.net/selenium/javascript-alerts

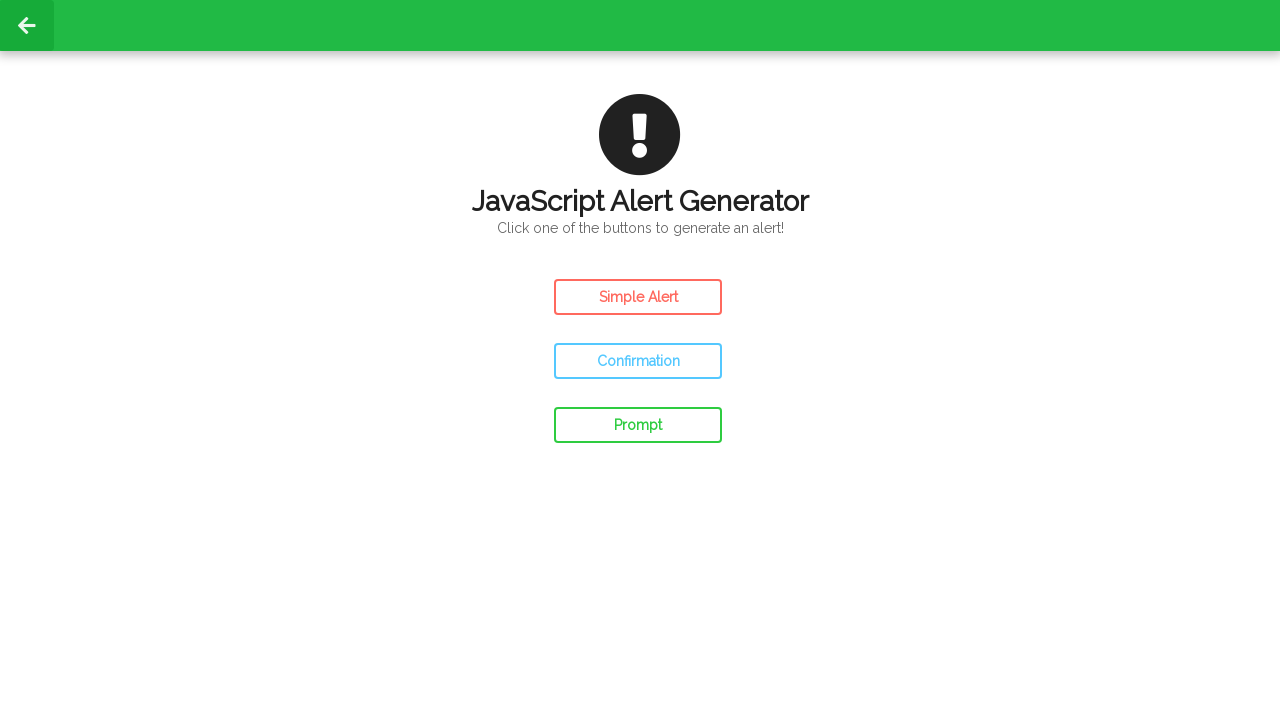

Clicked the Simple Alert button at (638, 297) on #simple
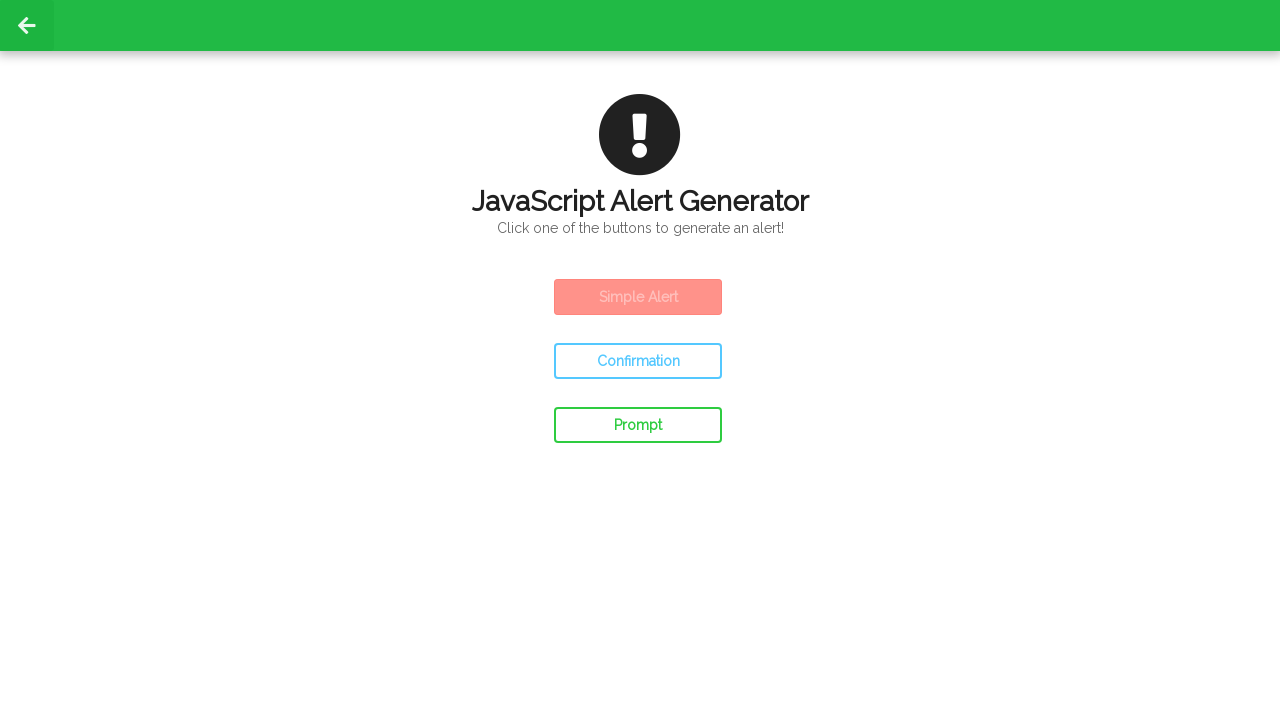

Set up dialog handler to accept alert
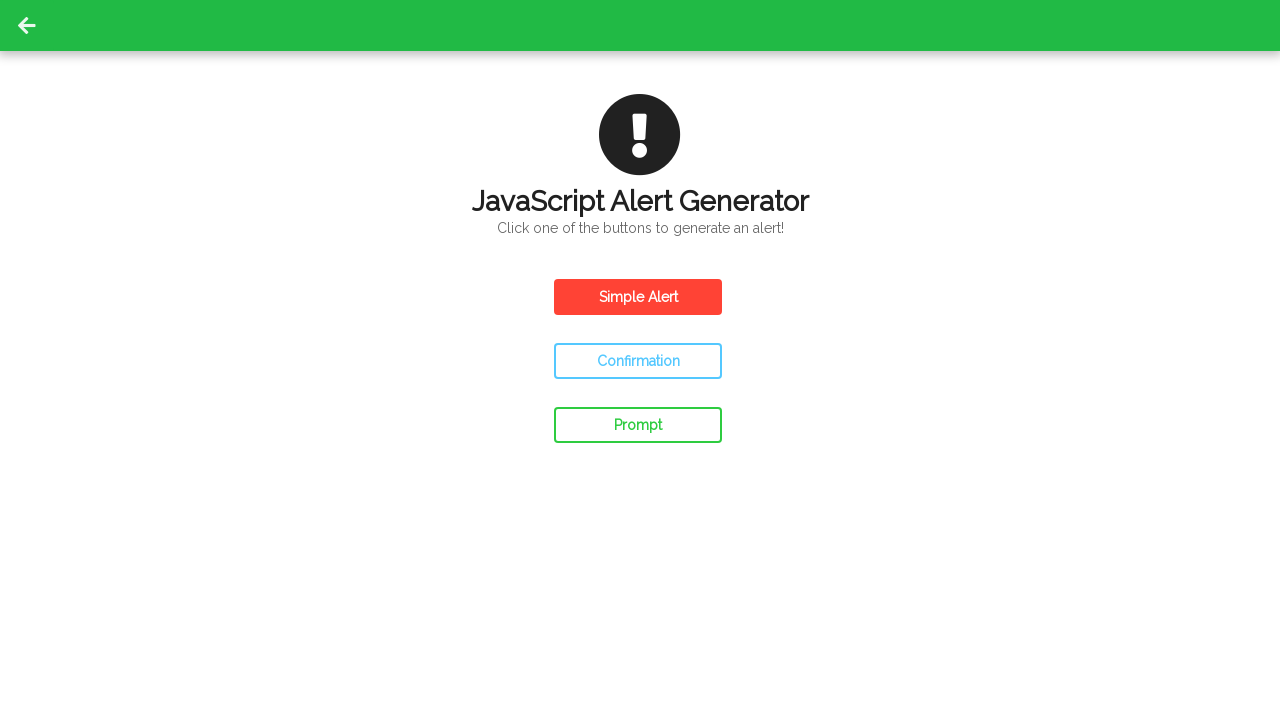

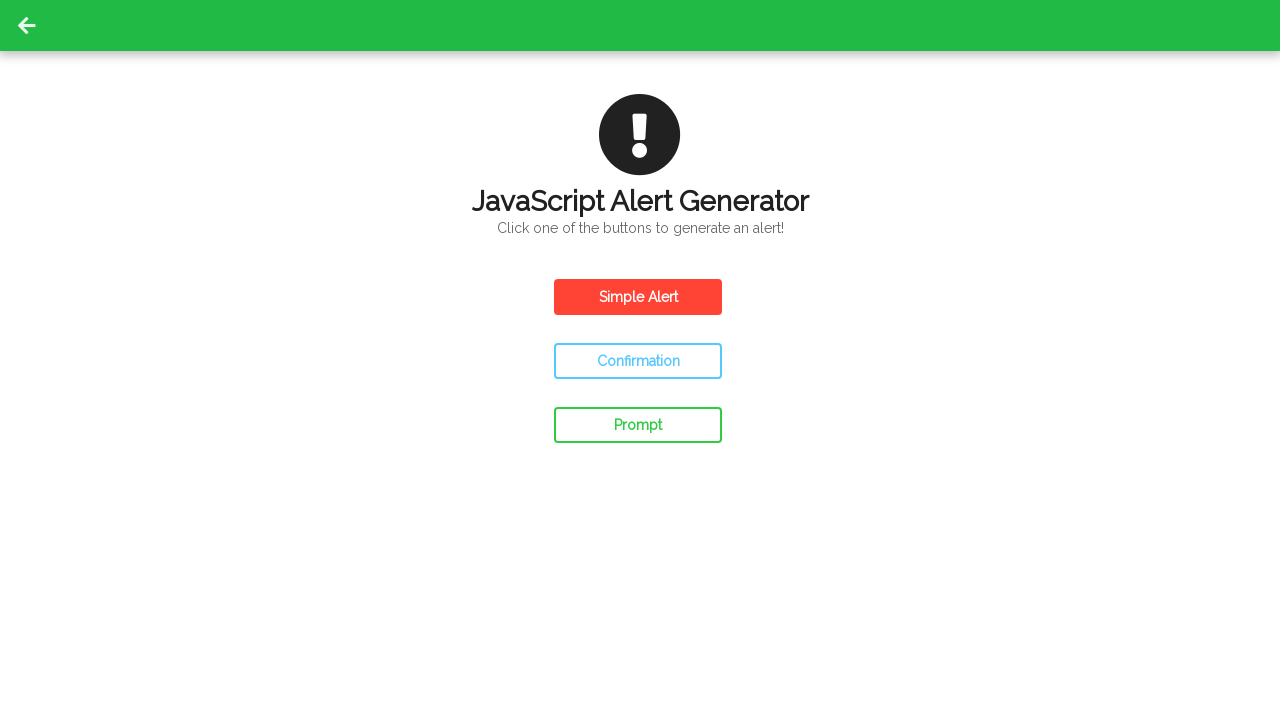